Tests hover functionality by hovering over an avatar image and verifying that the caption/additional information becomes visible.

Starting URL: http://the-internet.herokuapp.com/hovers

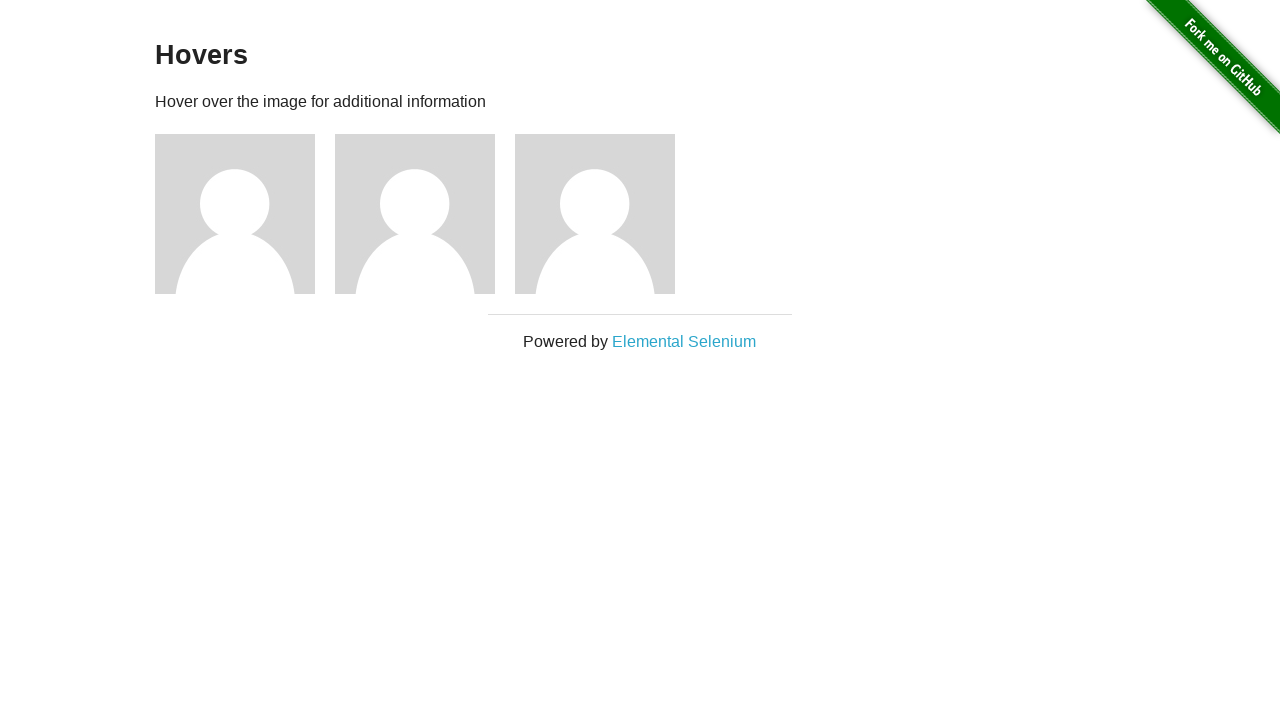

Located the first avatar element on the hovers page
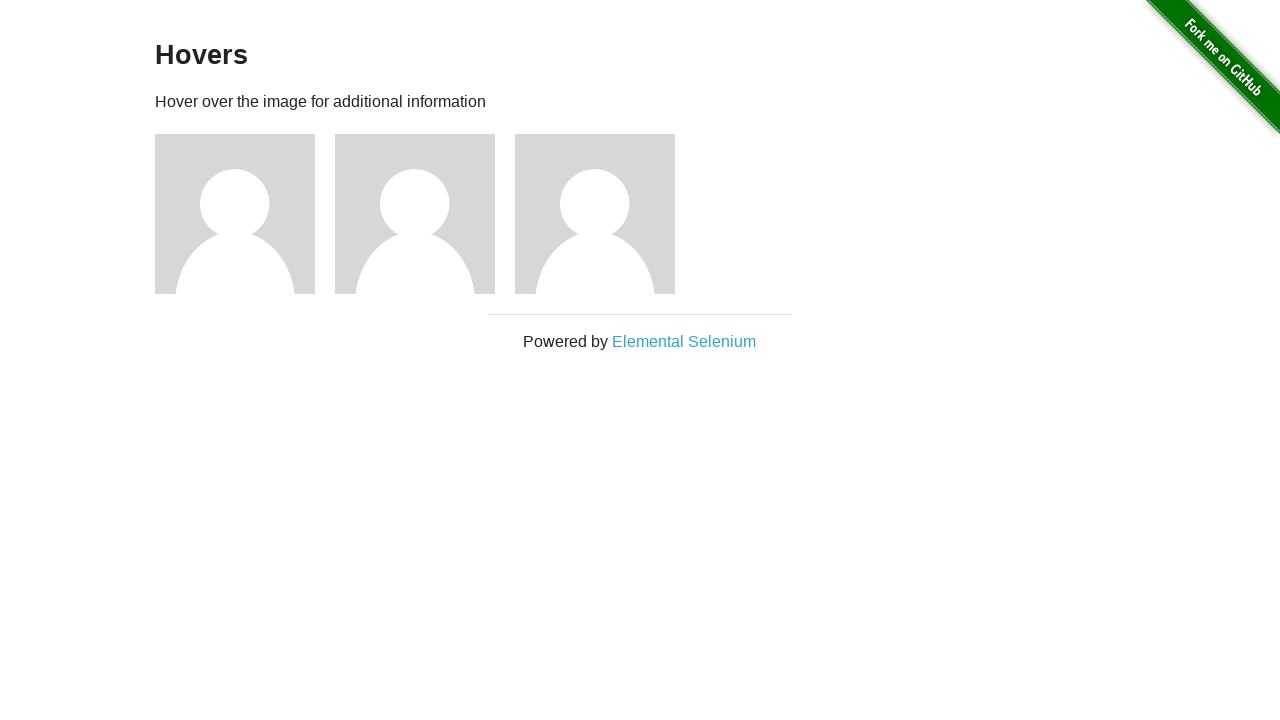

Hovered over the avatar image at (245, 214) on .figure >> nth=0
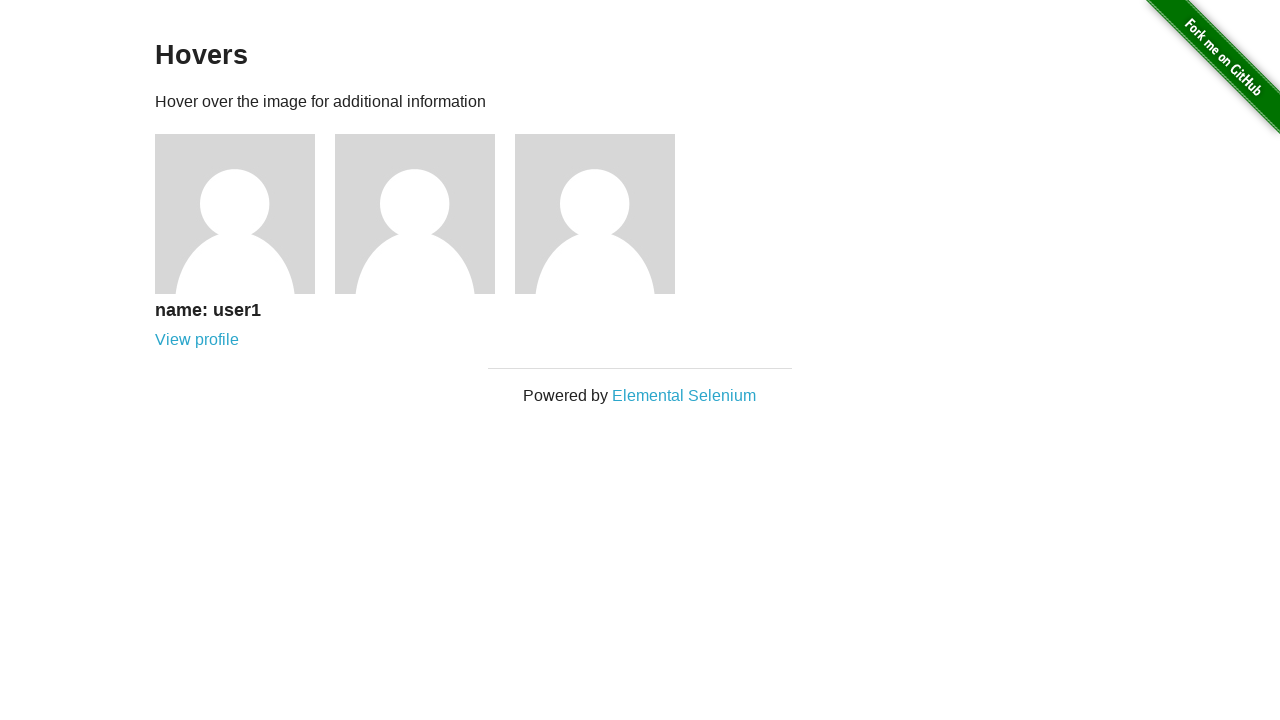

Located the avatar caption element
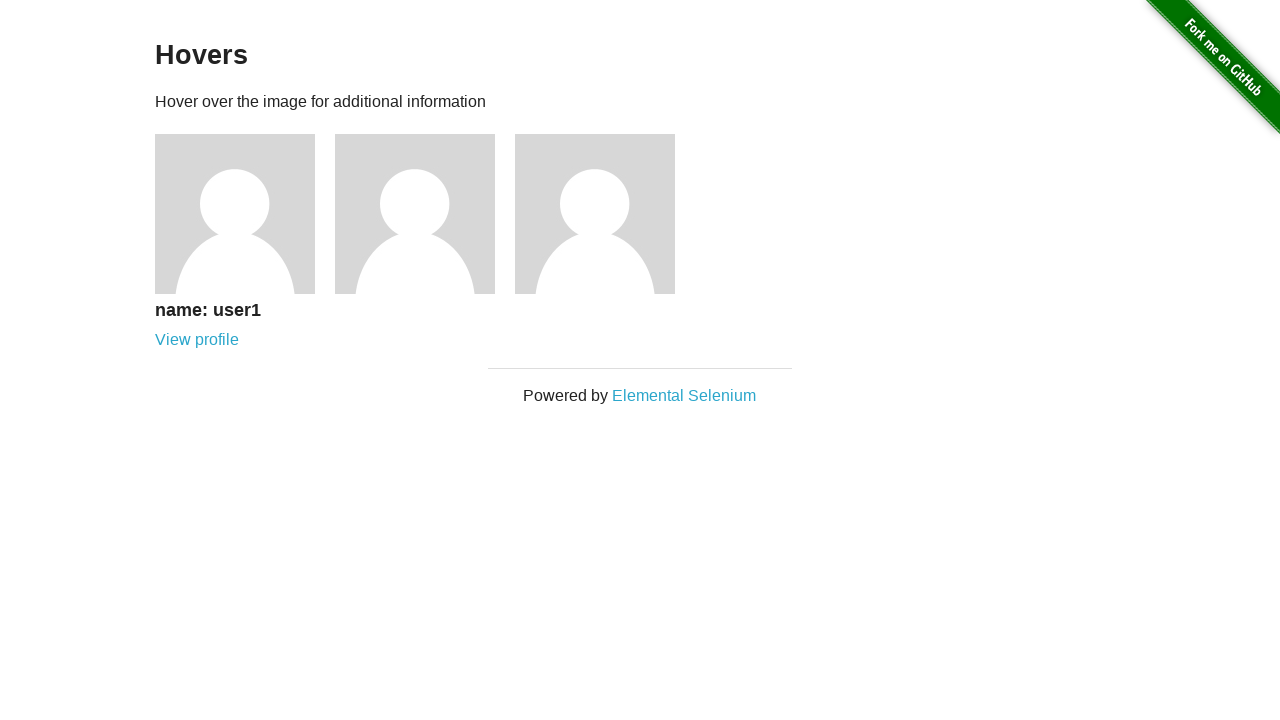

Verified that the caption is visible after hovering
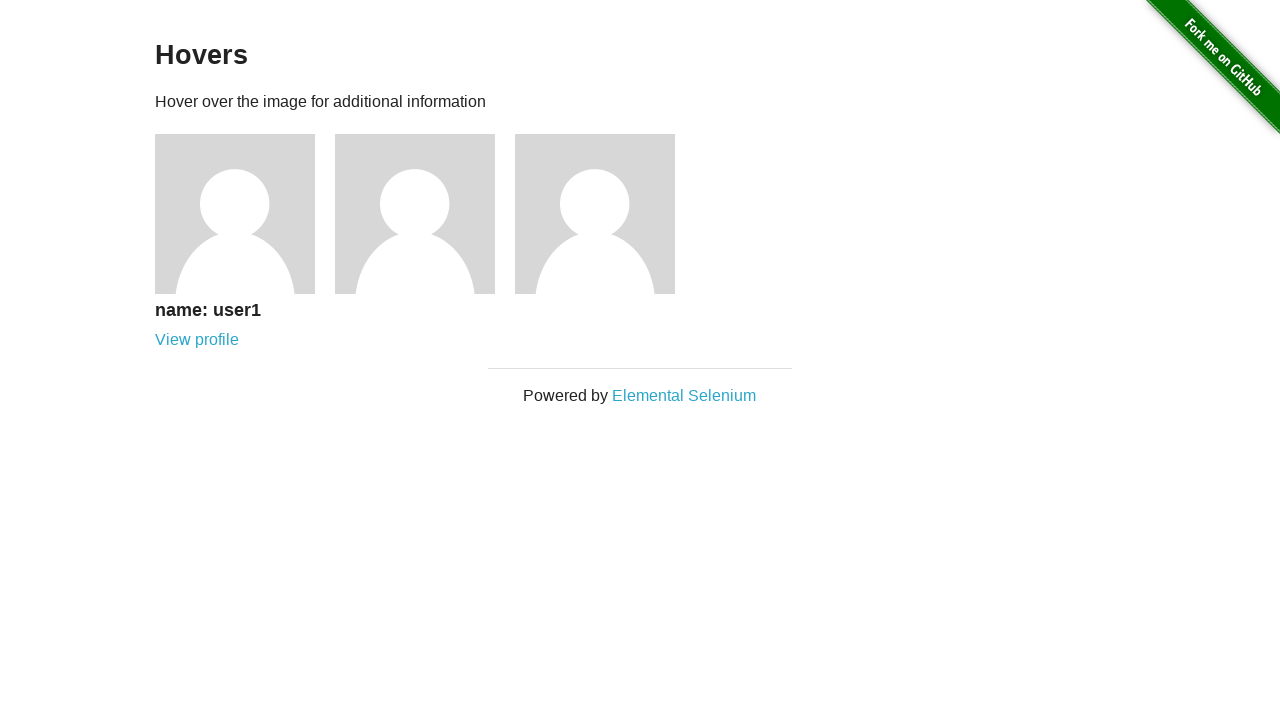

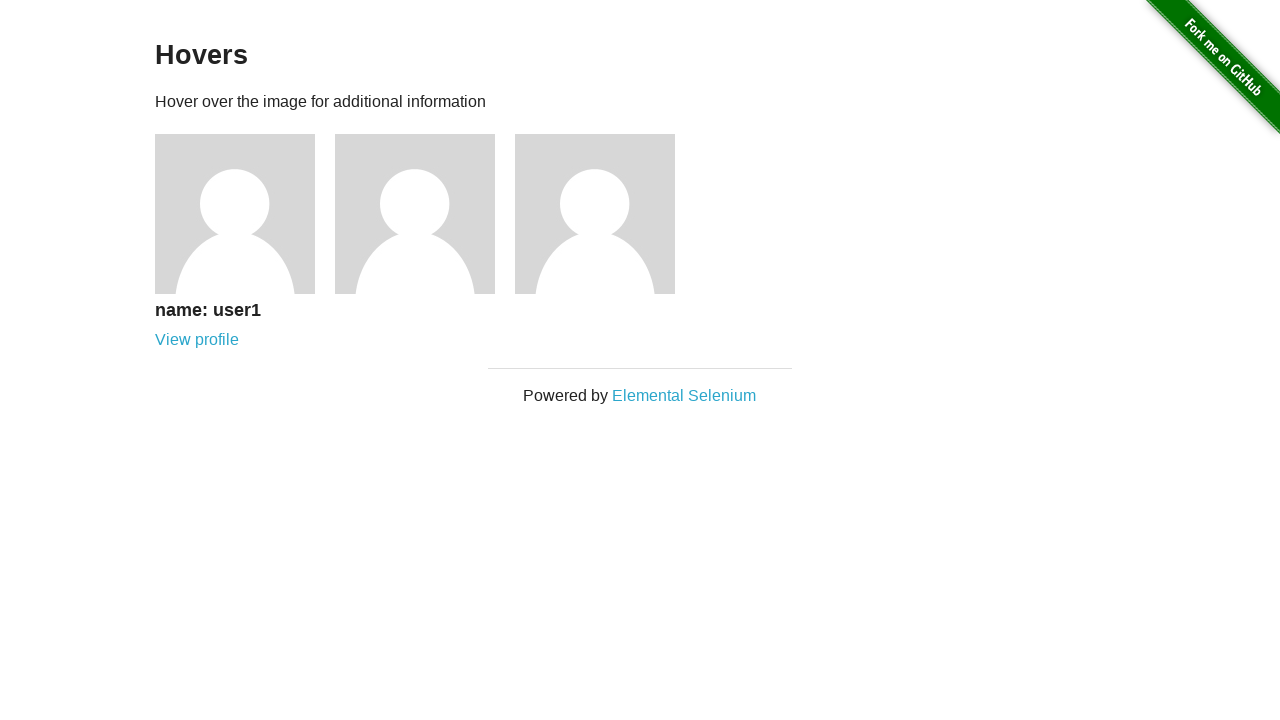